Clicks an icon element and verifies navigation to the link success page

Starting URL: https://ultimateqa.com/simple-html-elements-for-automation/

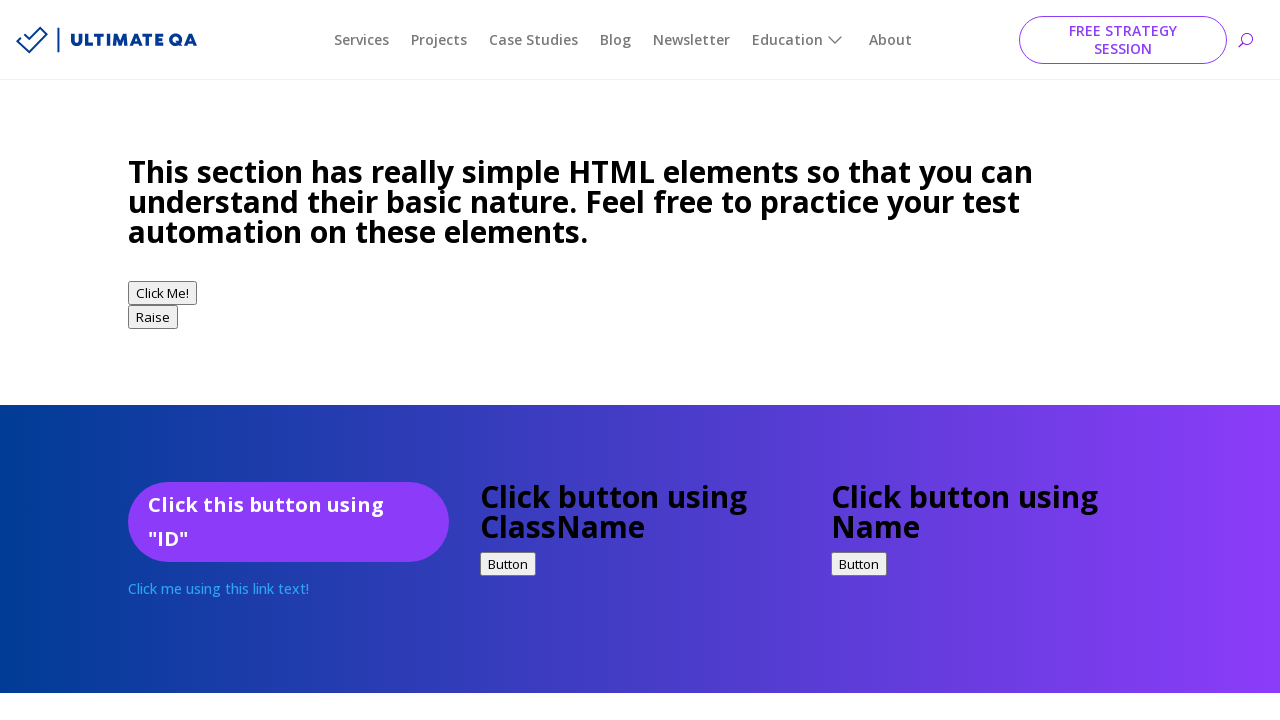

Clicked the icon element at (144, 360) on span.et-waypoint.et_pb_animation_top
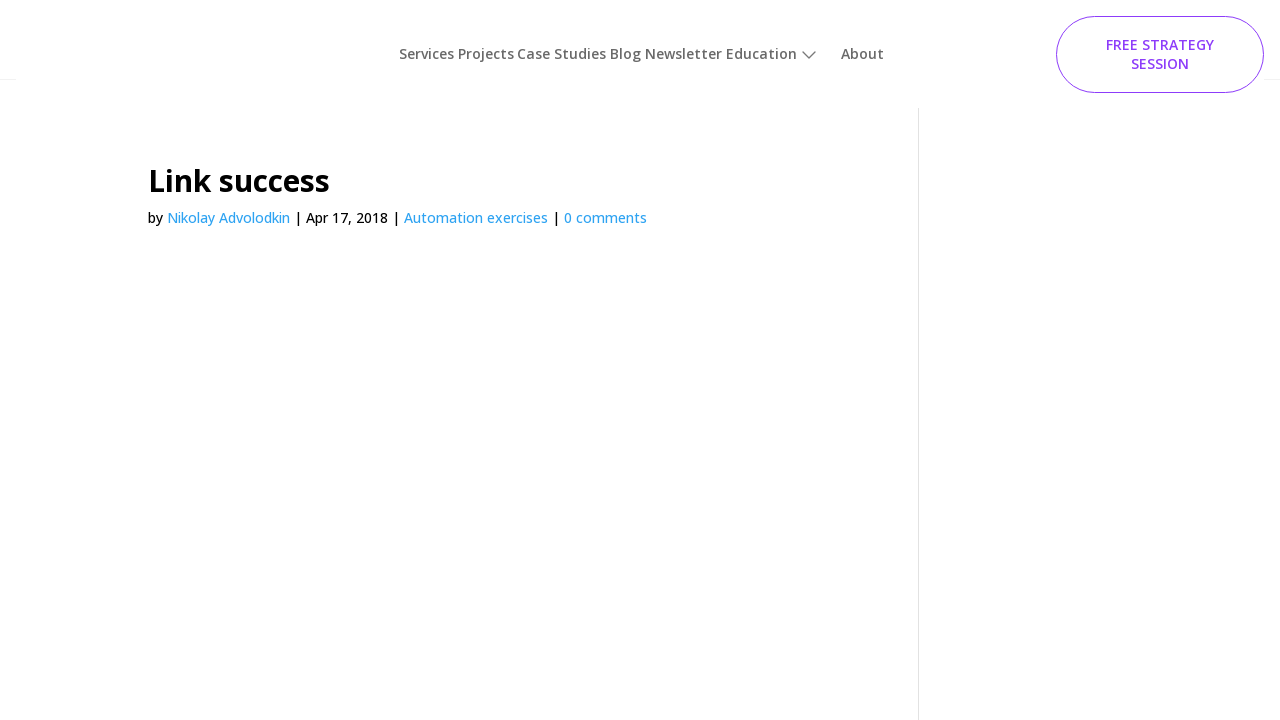

Located the page title element
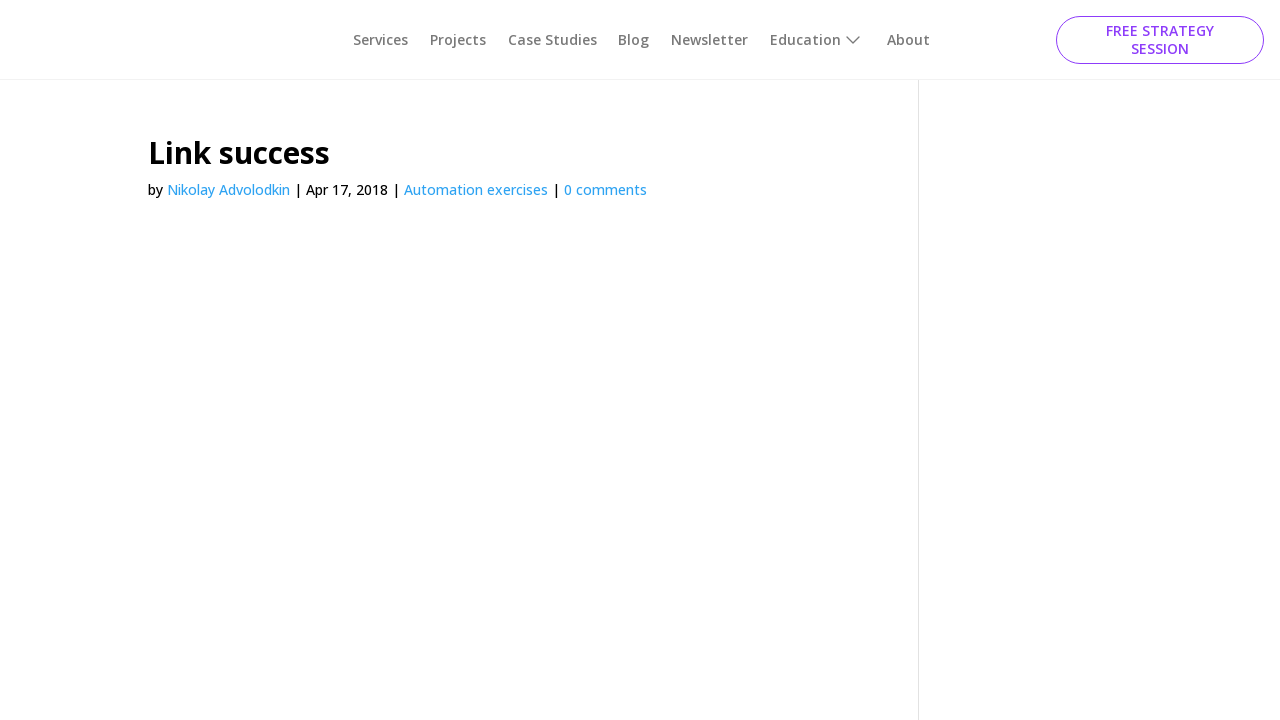

Verified navigation to link success page
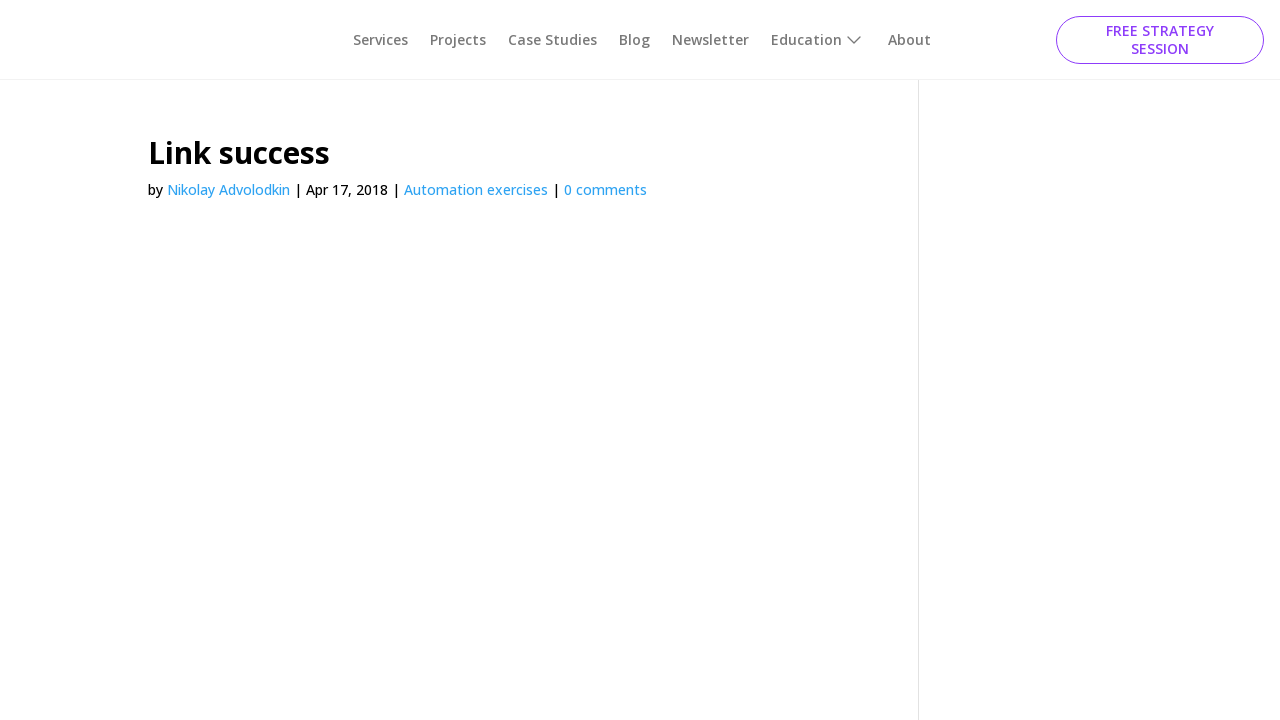

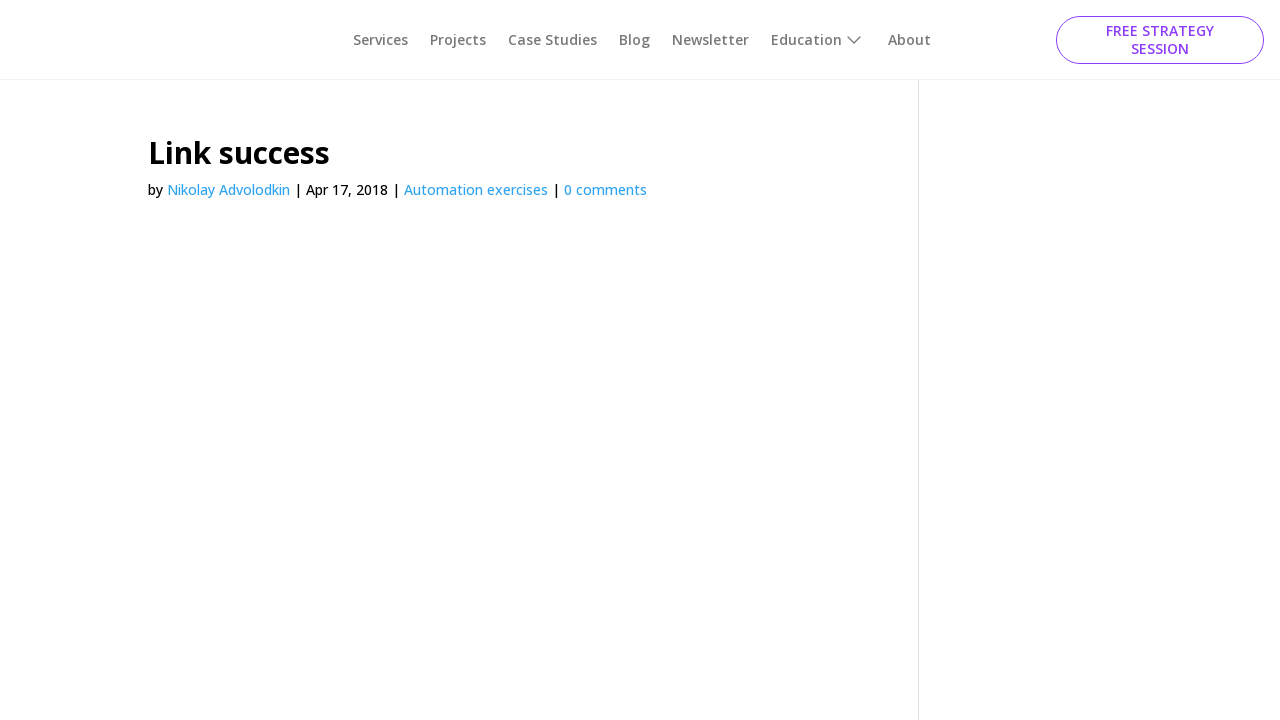